Tests filling a text field using CSS selector on the text box demo page

Starting URL: https://demoqa.com/text-box

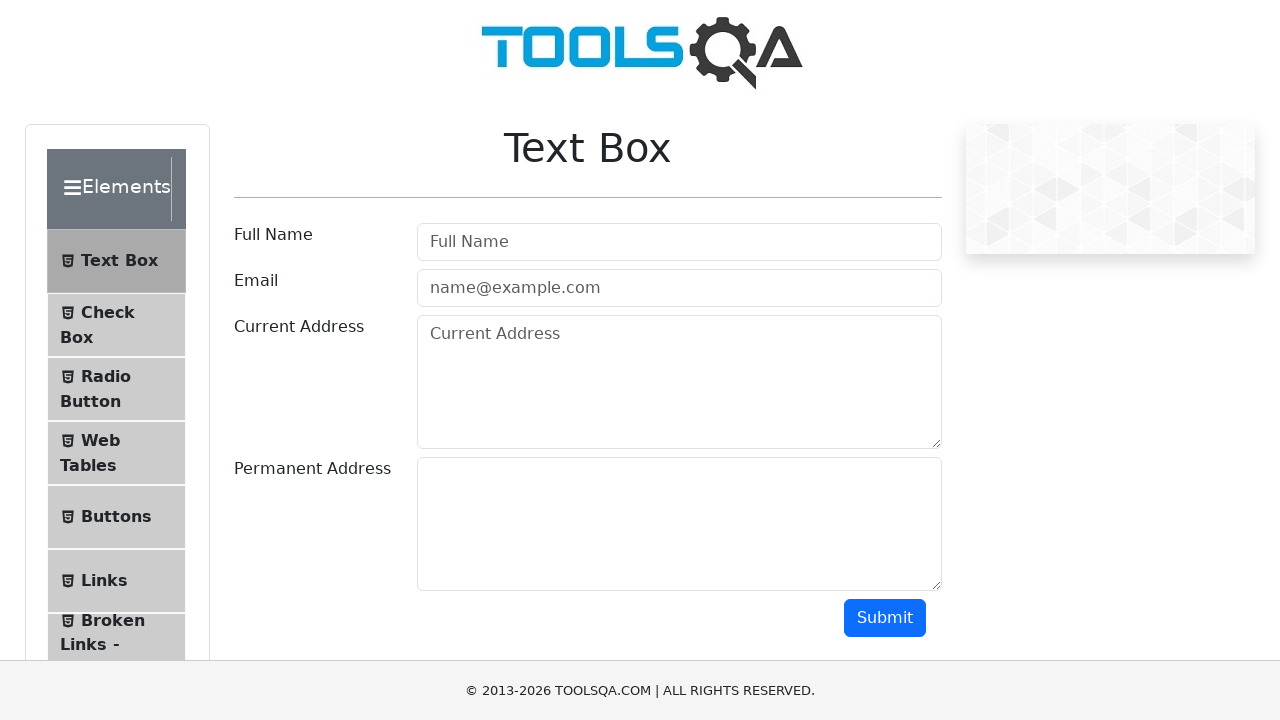

Filled userName text field with 'JohnDoe' using CSS selector on #userName
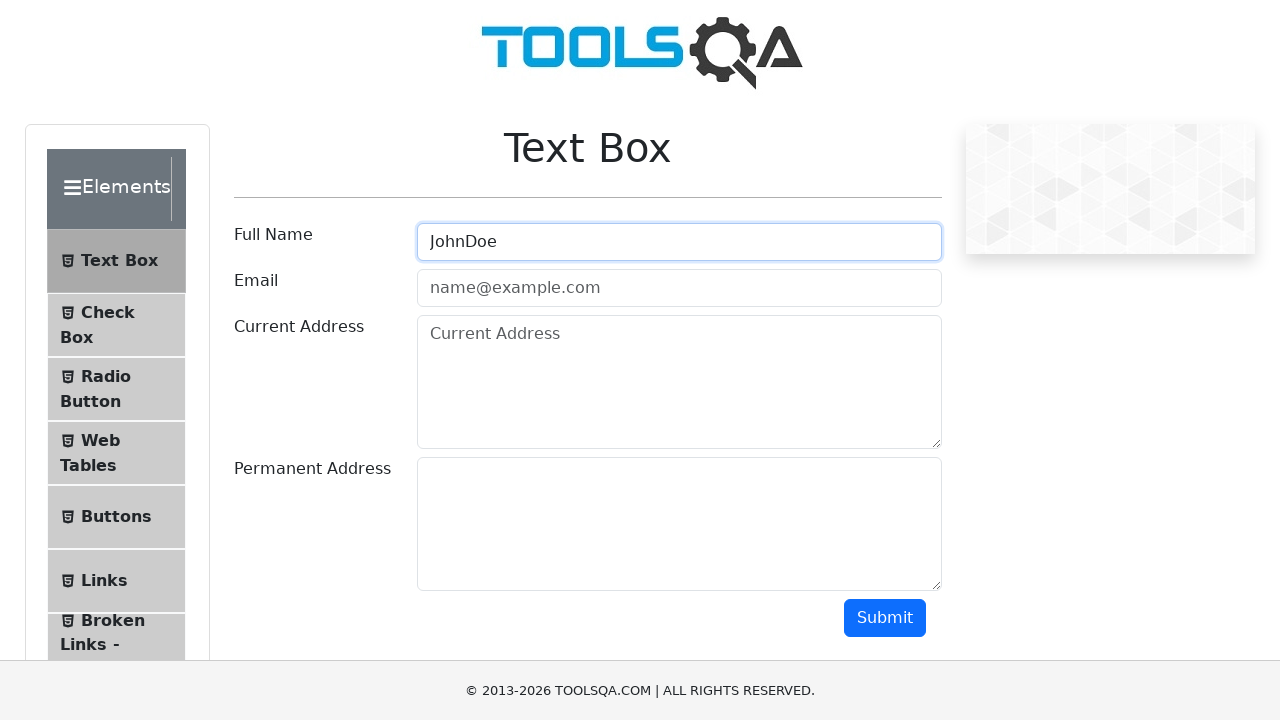

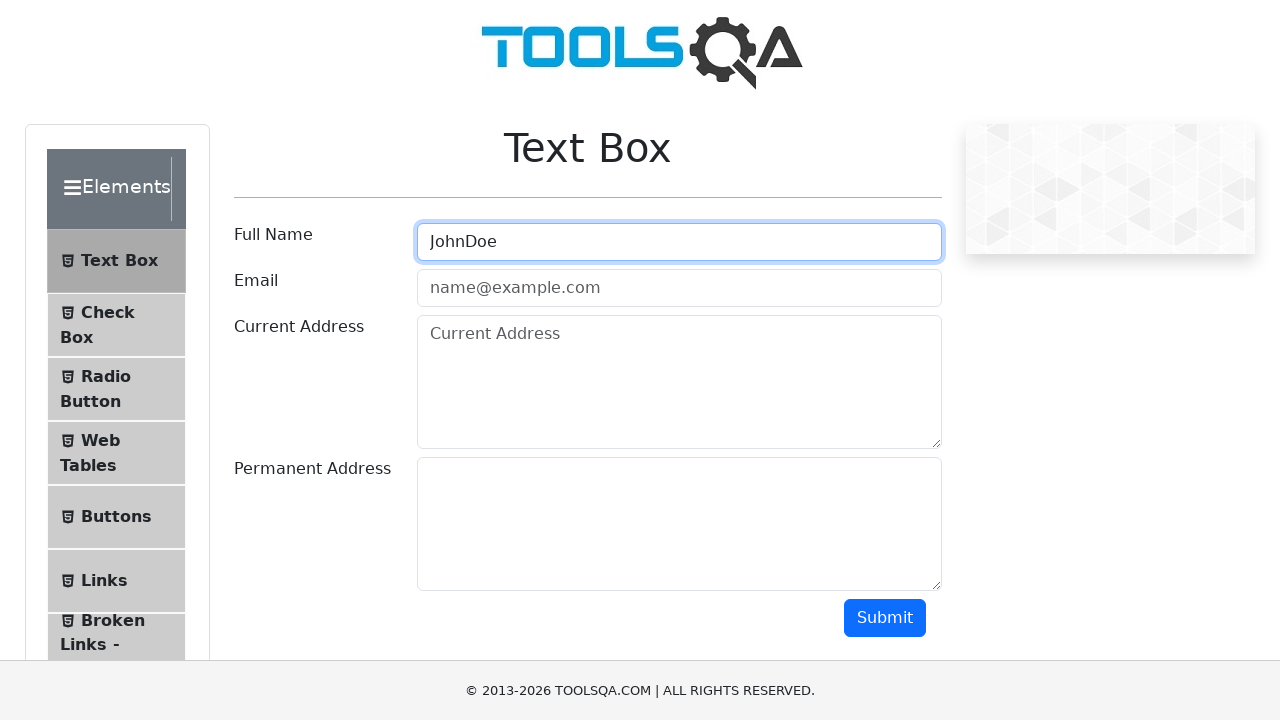